Tests contact form validation by filling name, email, and phone fields with various inputs to check field validation

Starting URL: https://www.mindrisers.com.np/contact-us

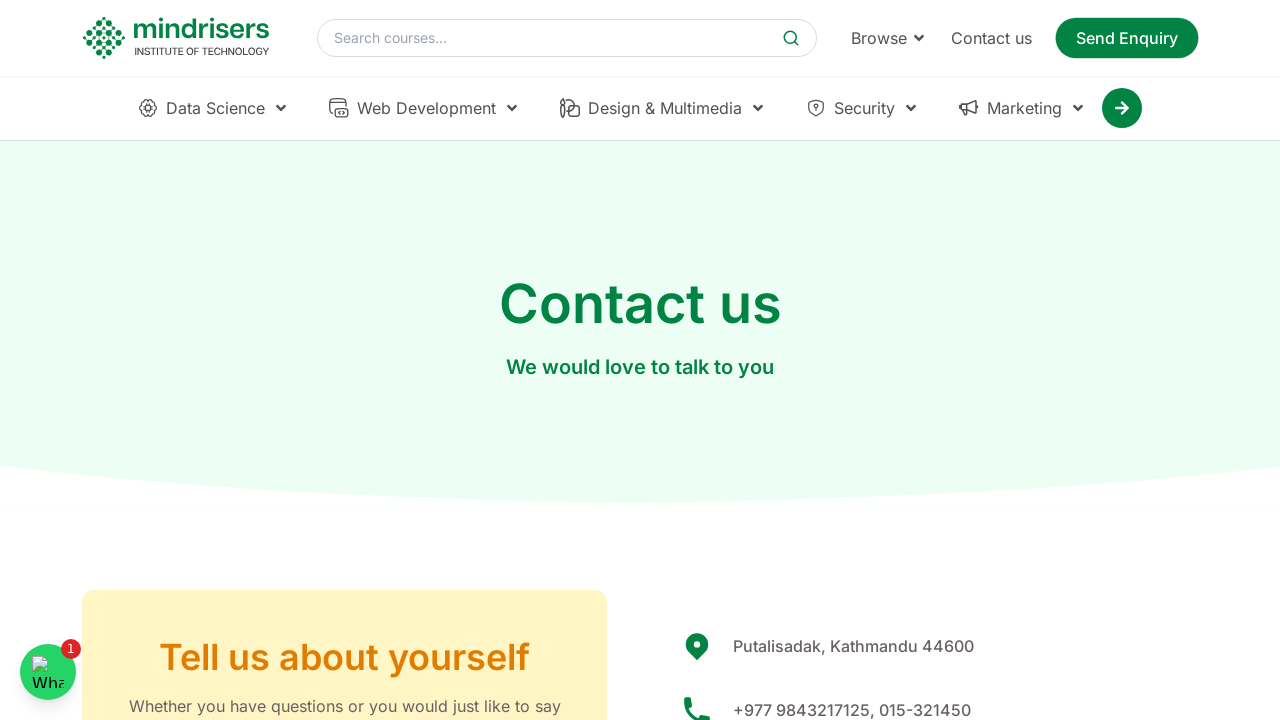

Scrolled down 1000 pixels to view contact form
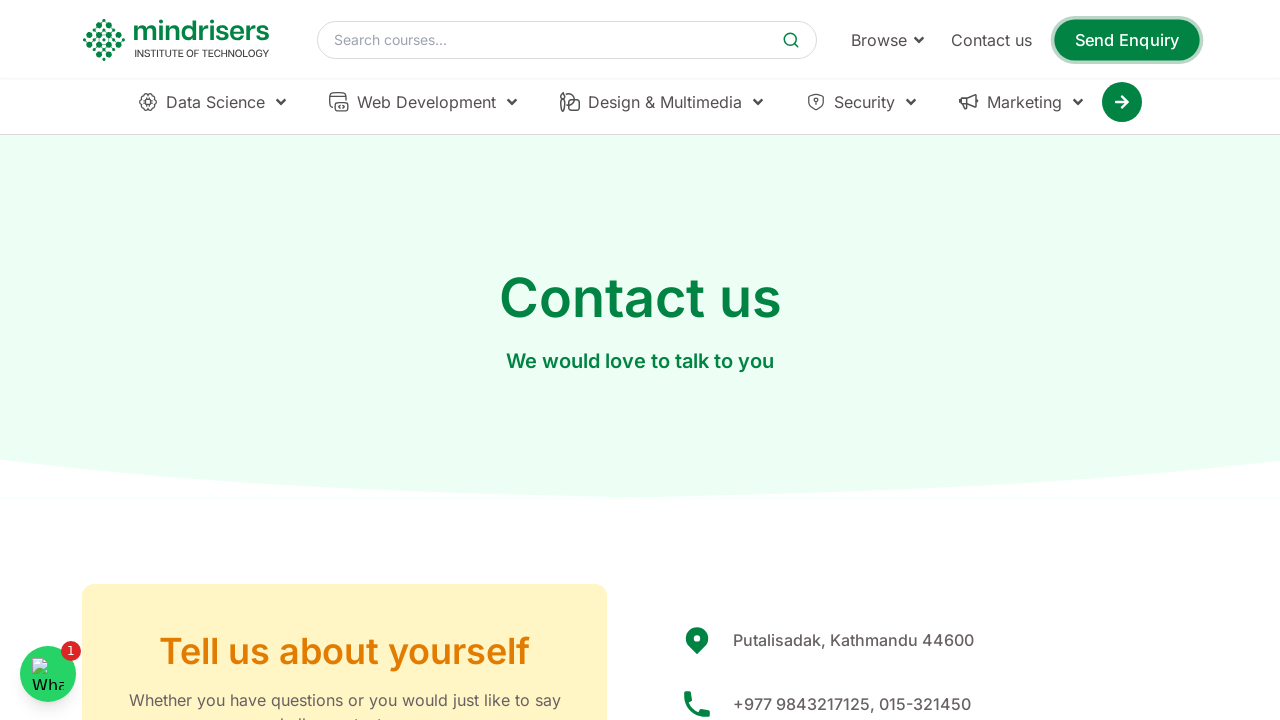

Waited 250ms for scroll animation
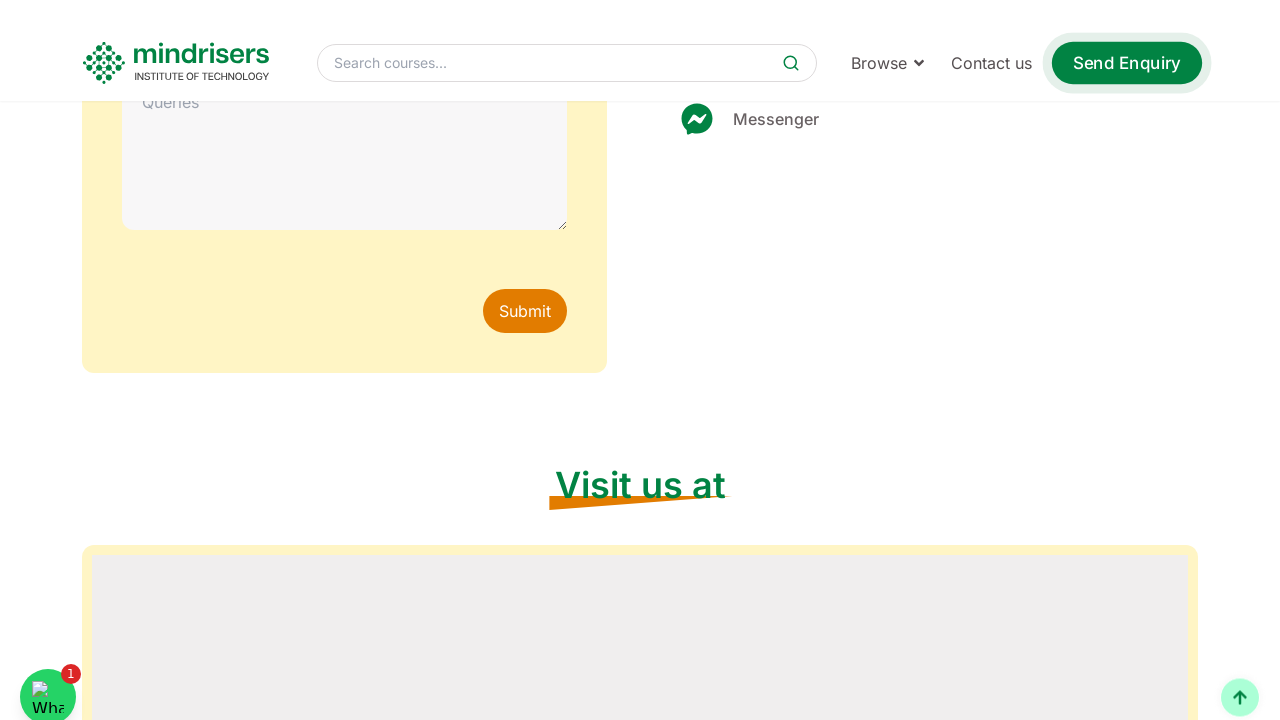

Scrolled down 1000 pixels to view contact form
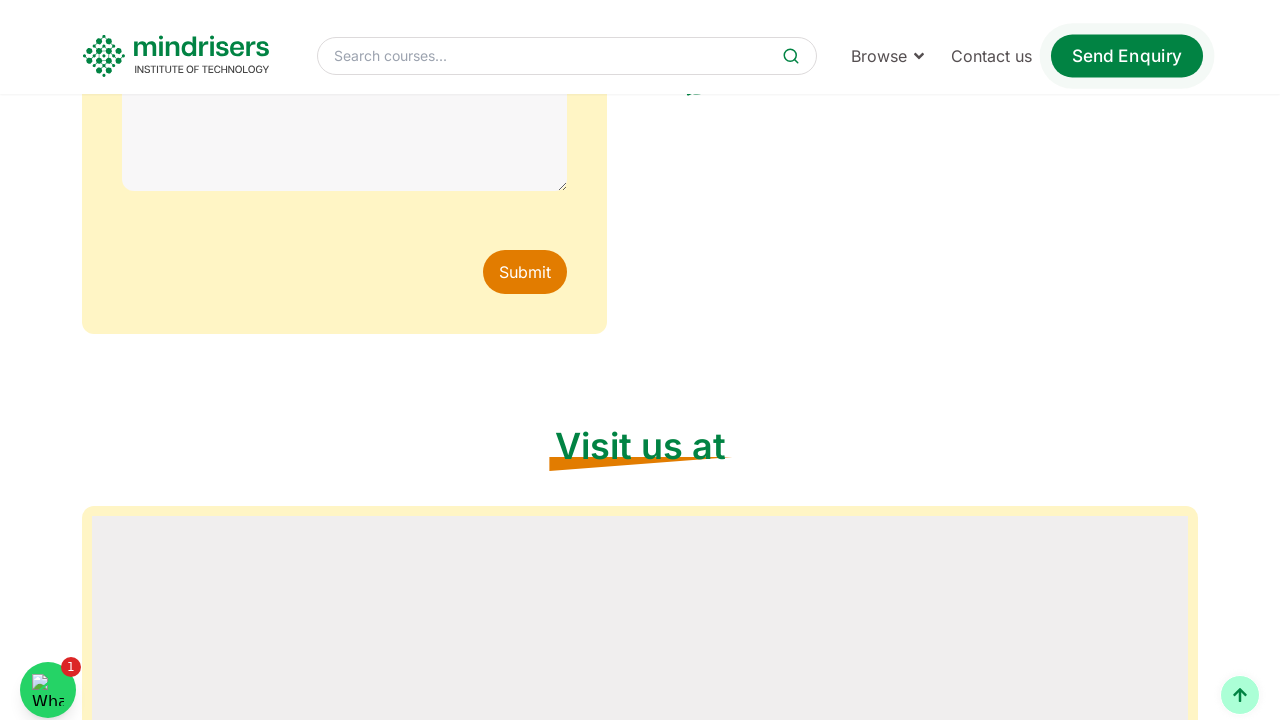

Waited 250ms for scroll animation
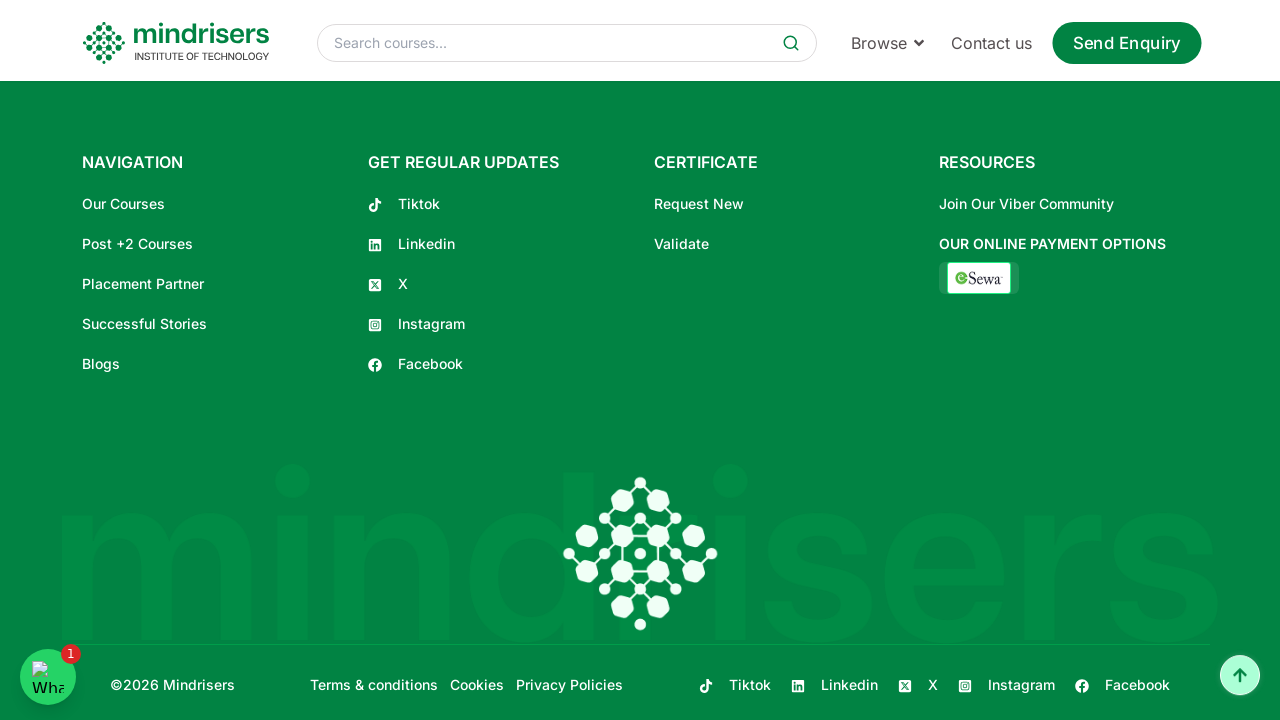

Scrolled down 1000 pixels to view contact form
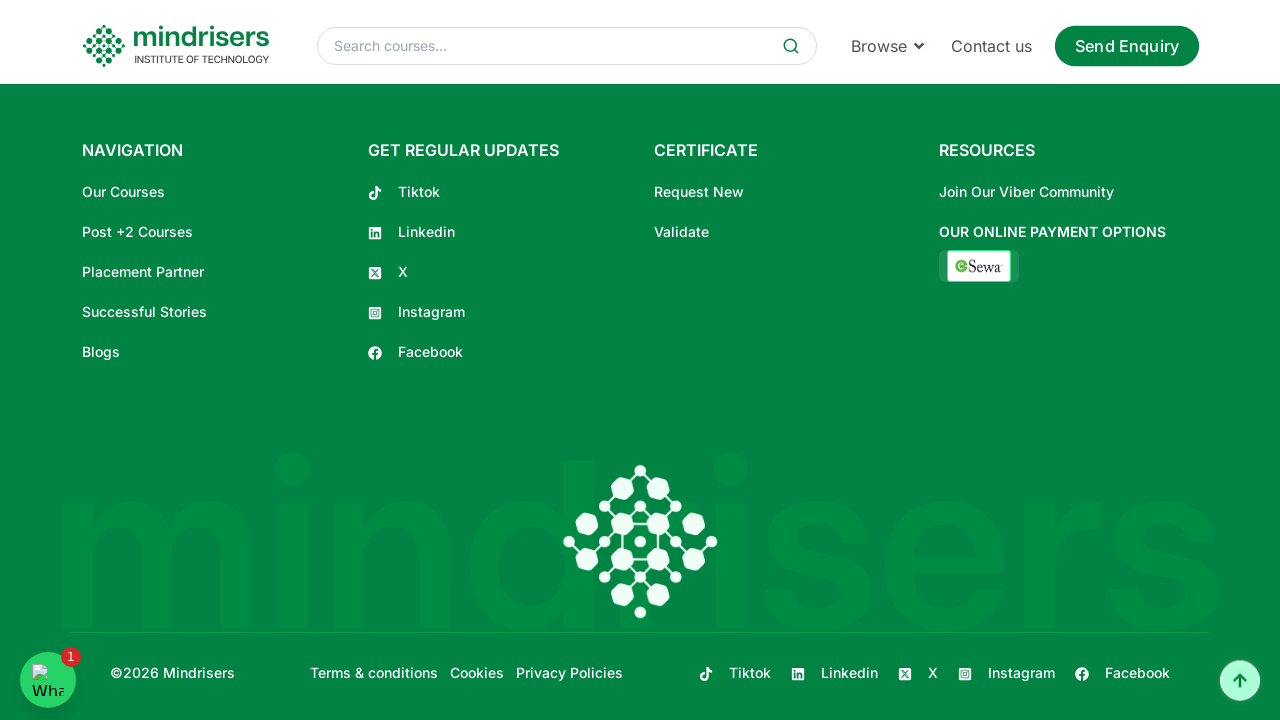

Waited 250ms for scroll animation
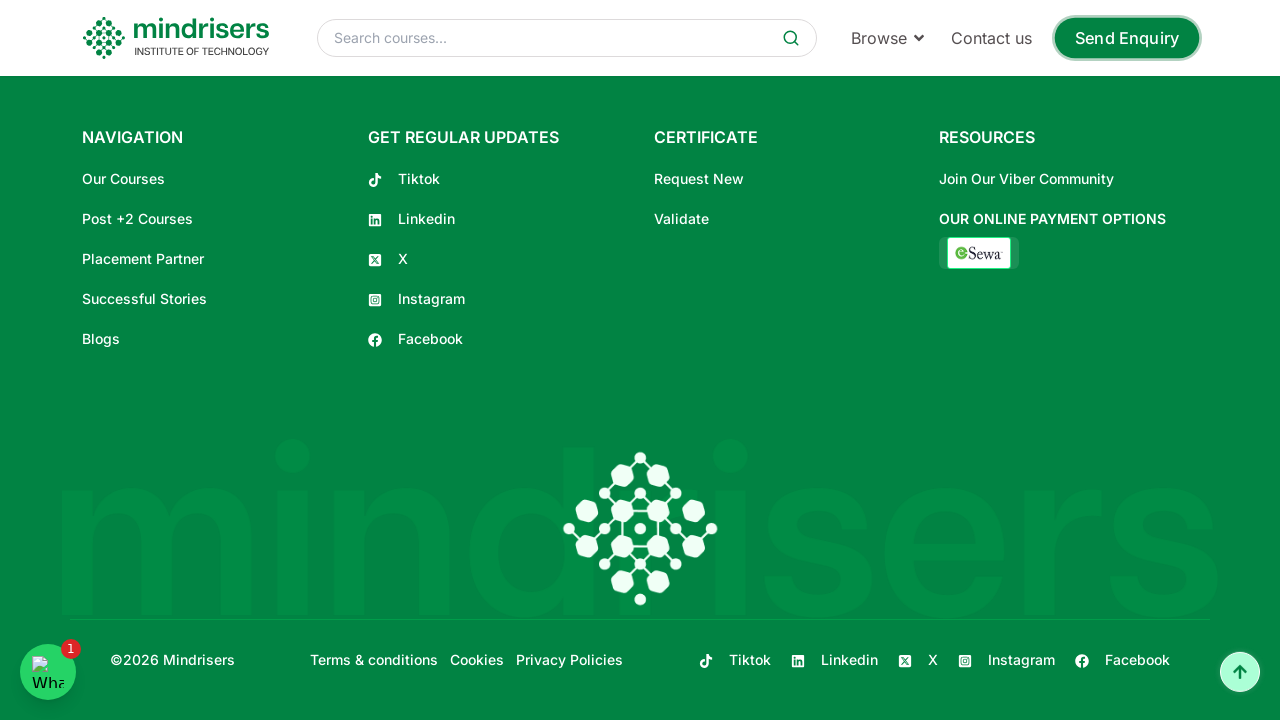

Scrolled down 1000 pixels to view contact form
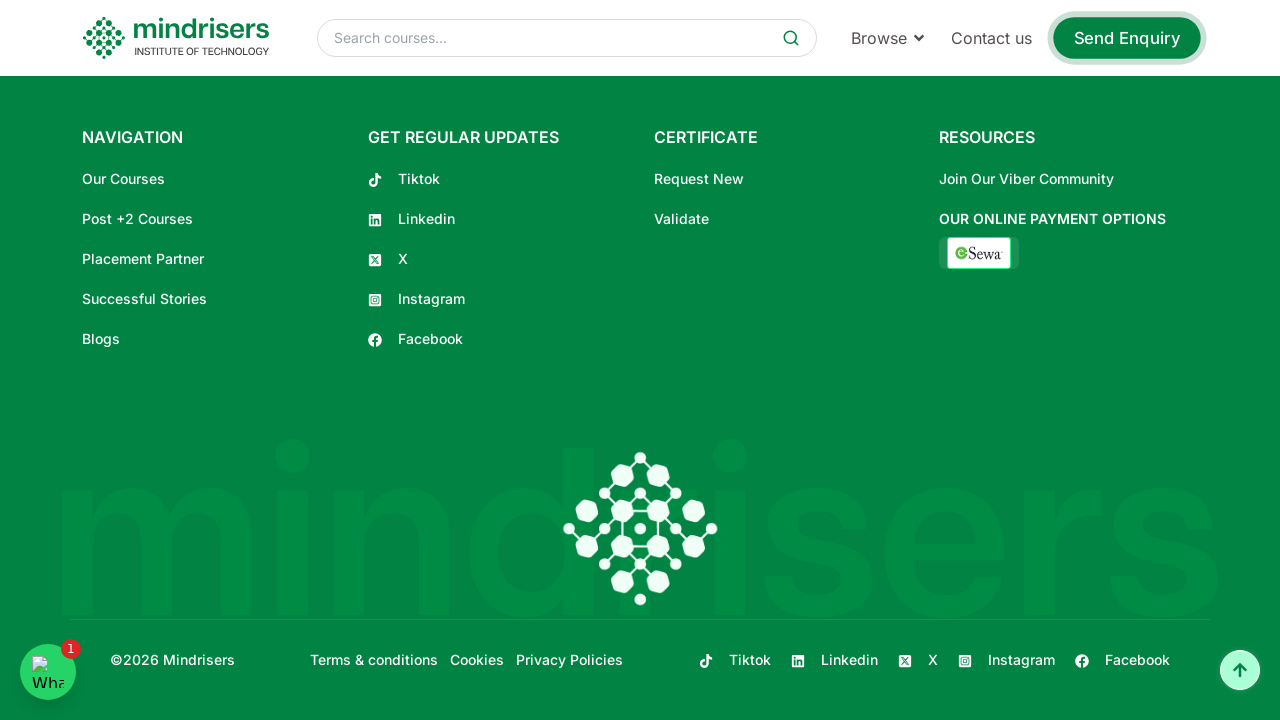

Waited 250ms for scroll animation
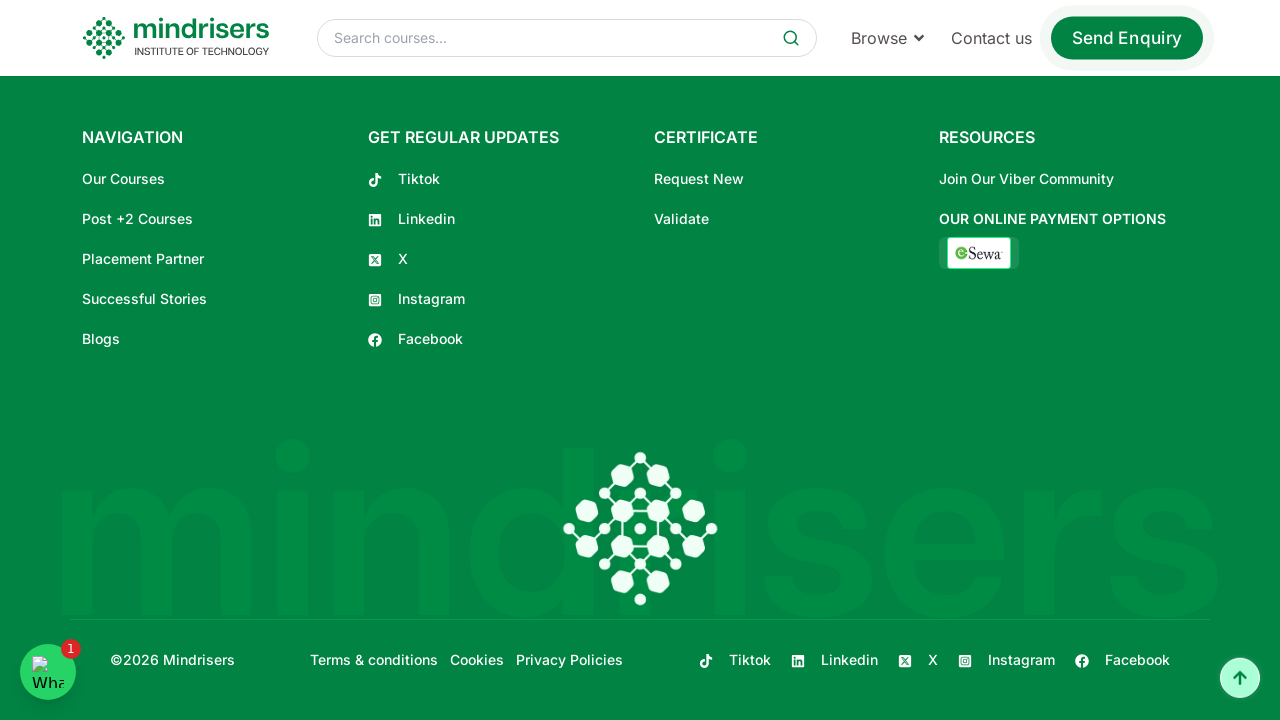

Scrolled down 1000 pixels to view contact form
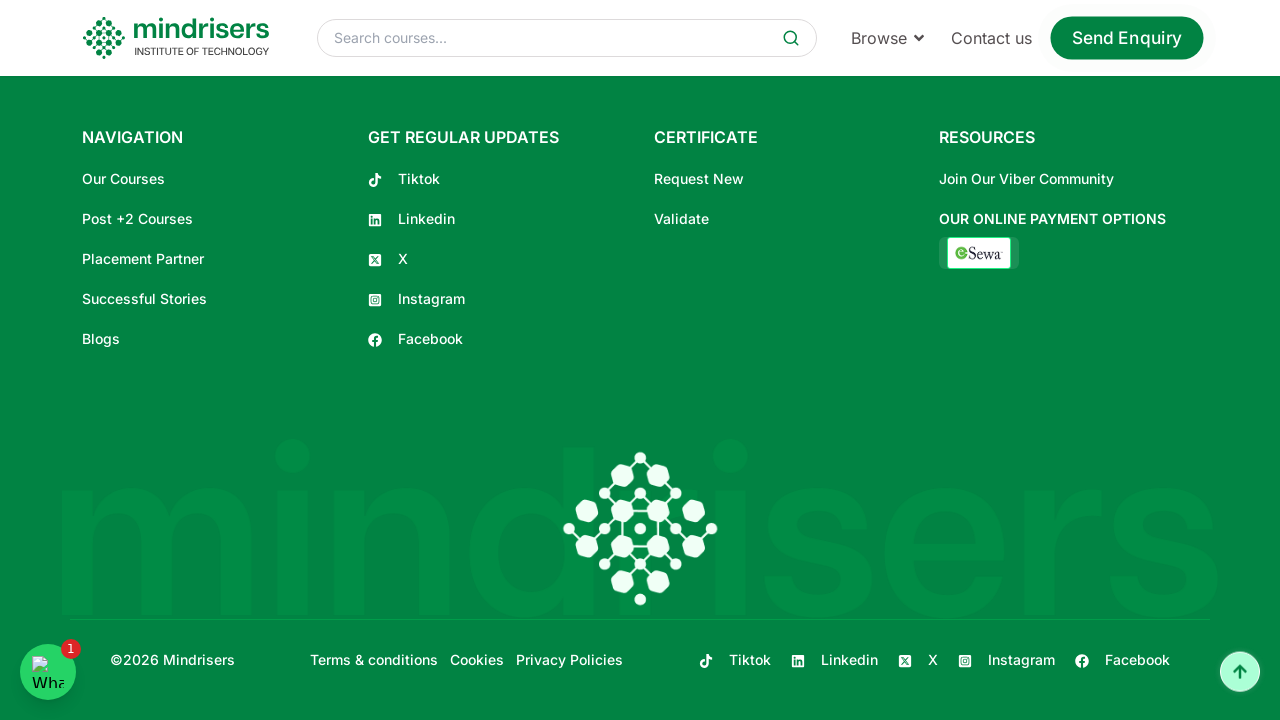

Waited 250ms for scroll animation
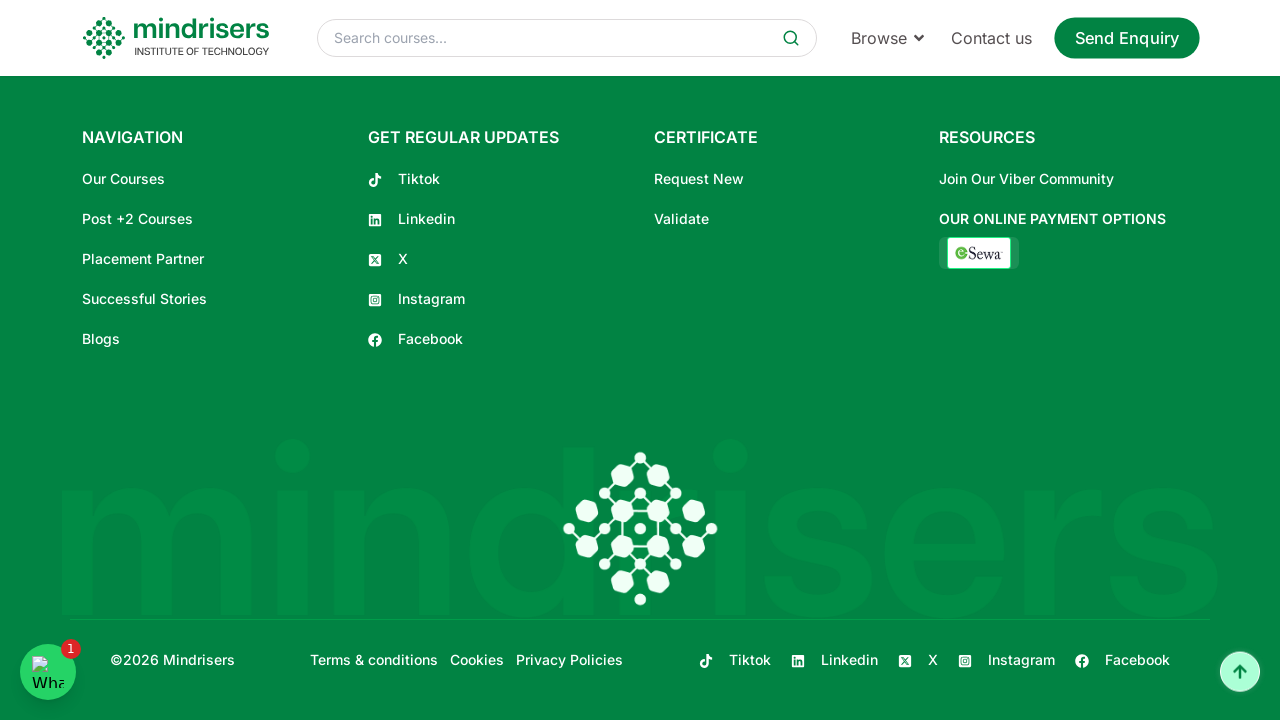

Scrolled down 1000 pixels to view contact form
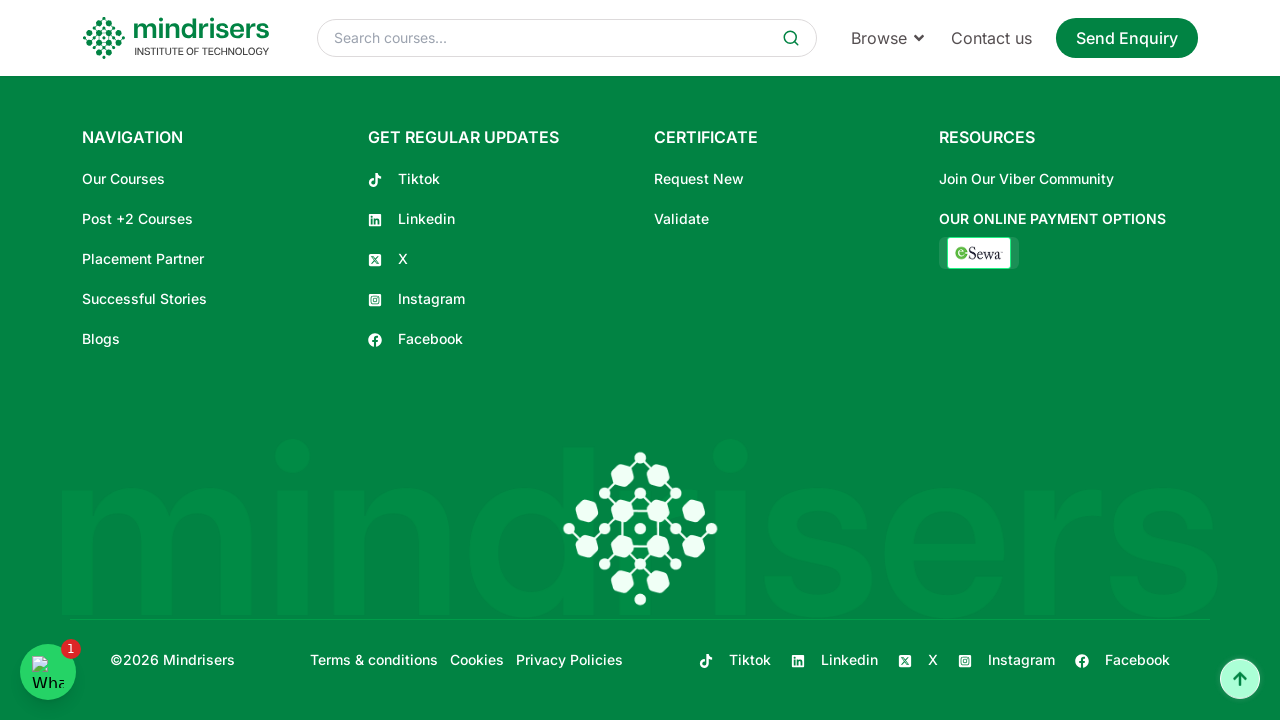

Waited 250ms for scroll animation
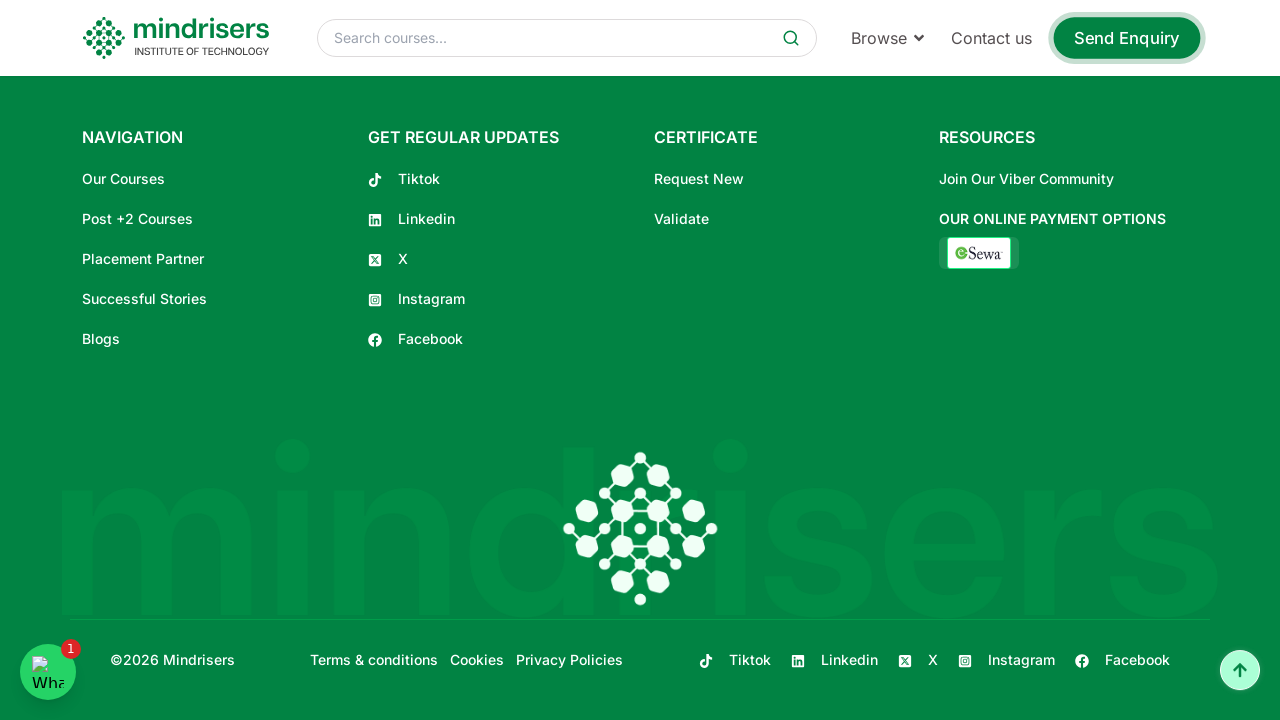

Located name input field
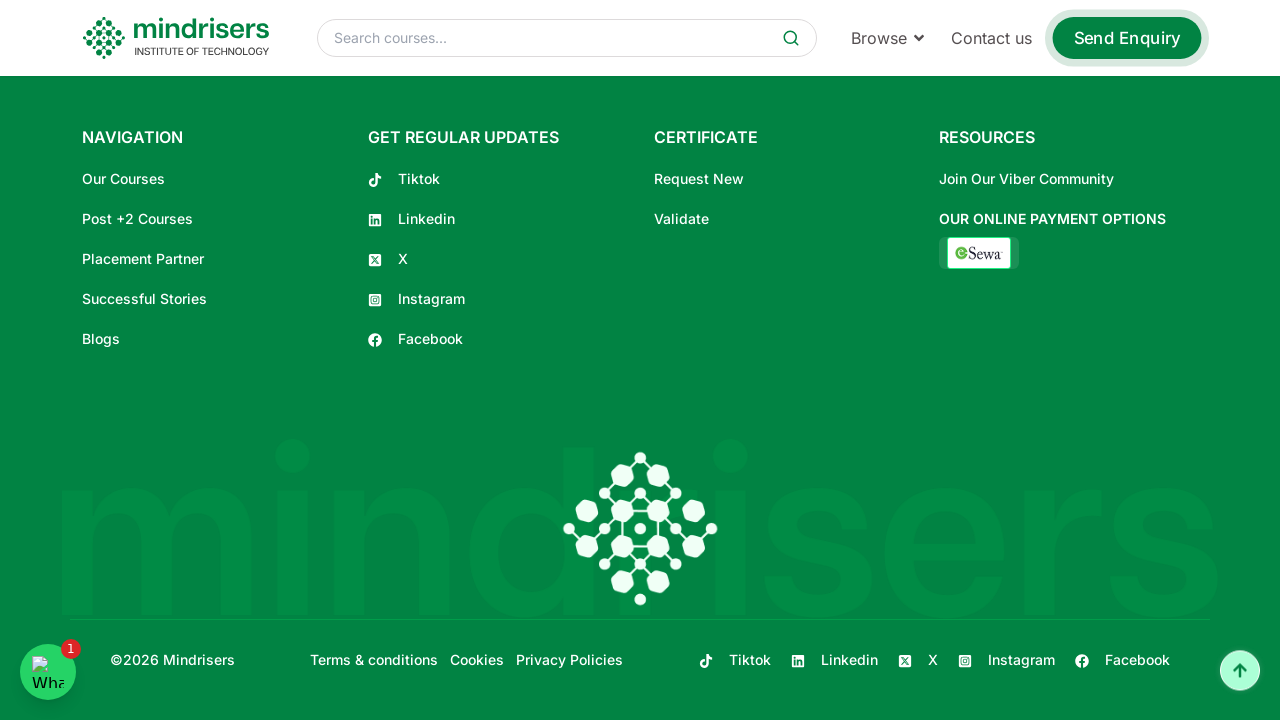

Located email input field
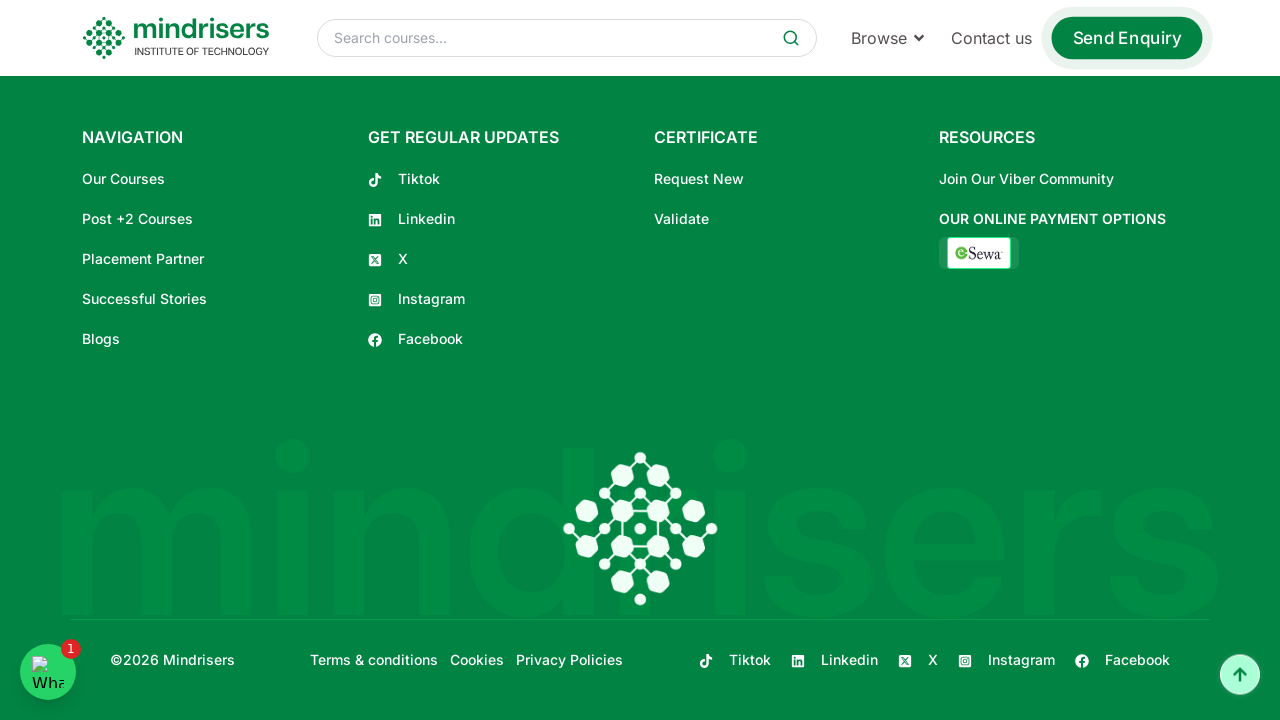

Located phone input field
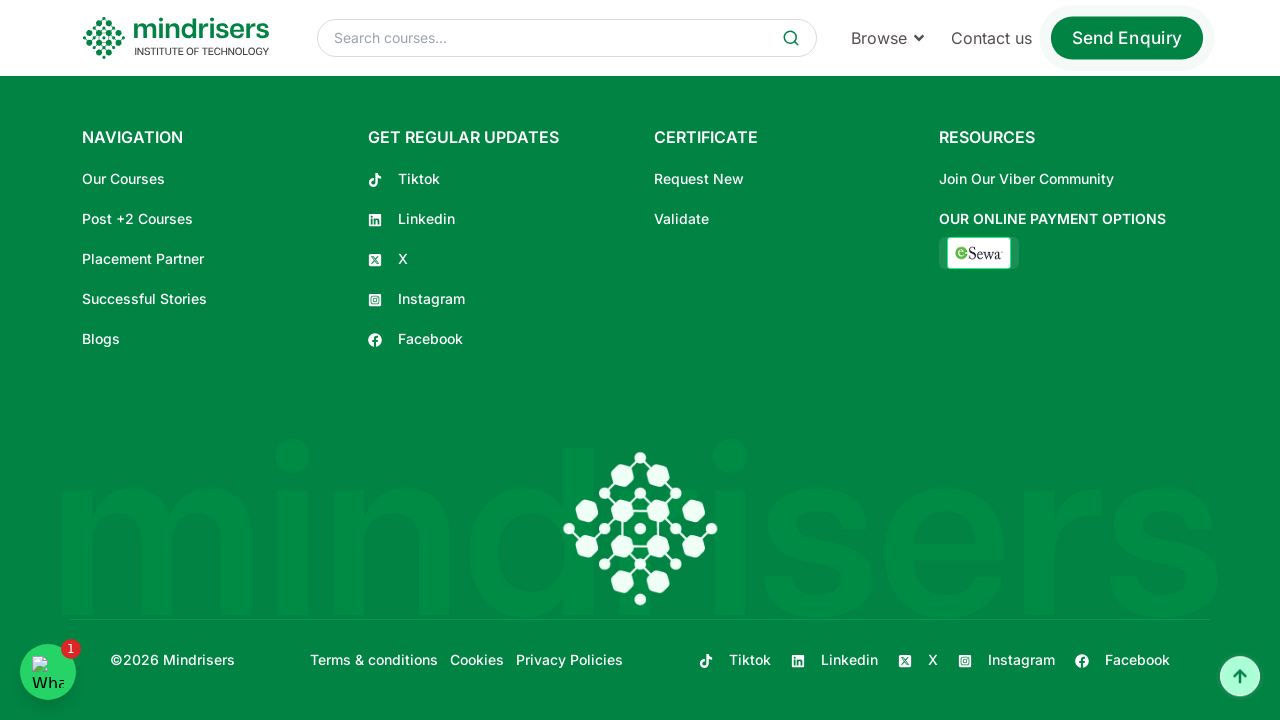

Cleared name field on xpath=//input[@placeholder='Name']
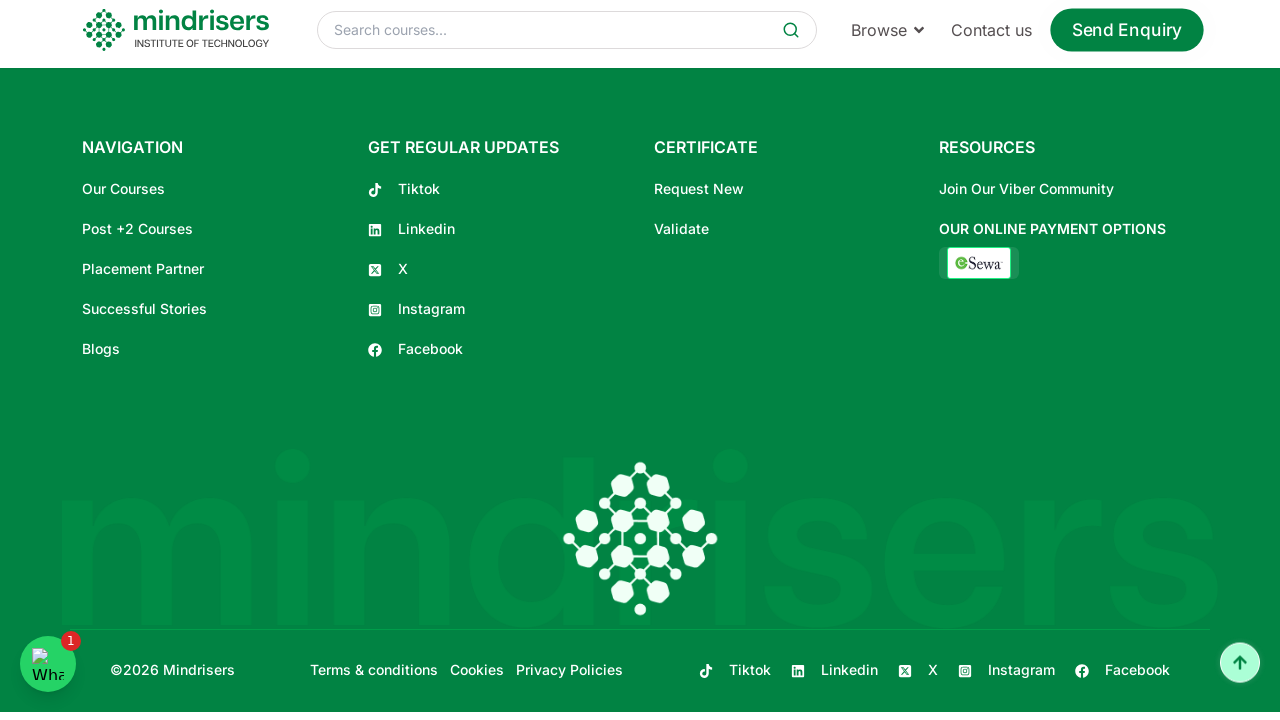

Filled name field with 'ramesh' on xpath=//input[@placeholder='Name']
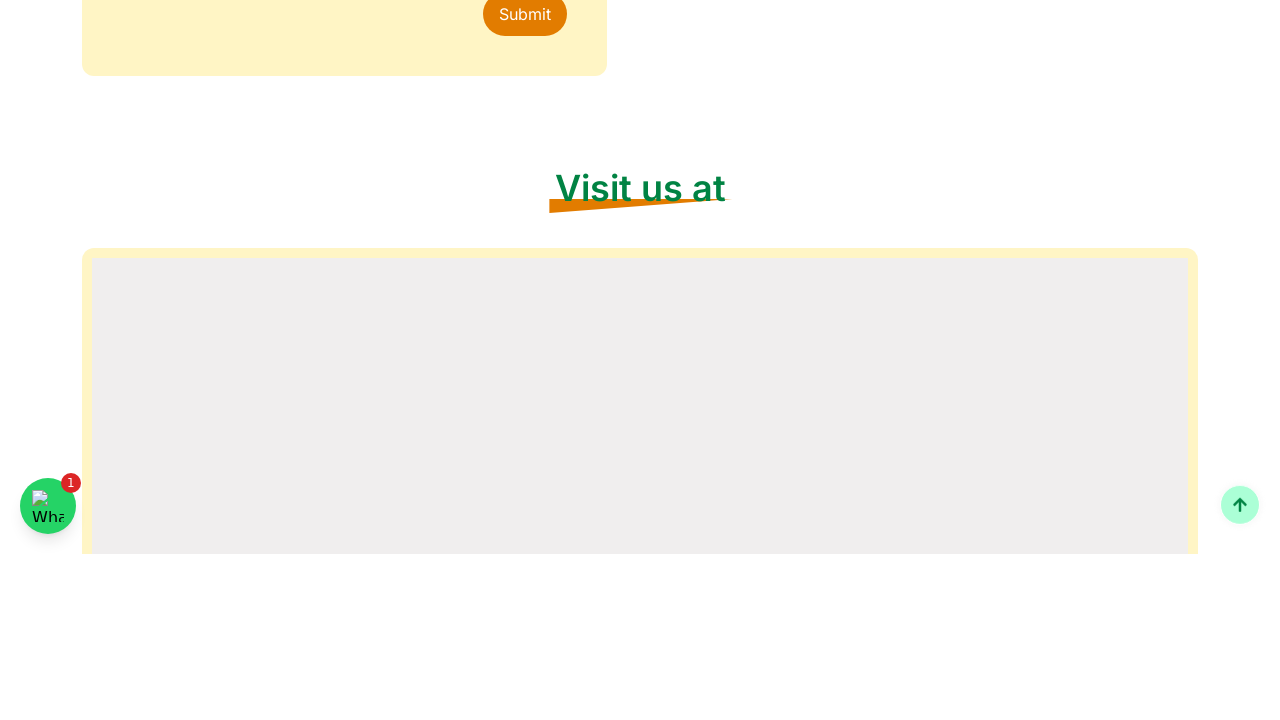

Cleared email field on xpath=//input[@placeholder='Email']
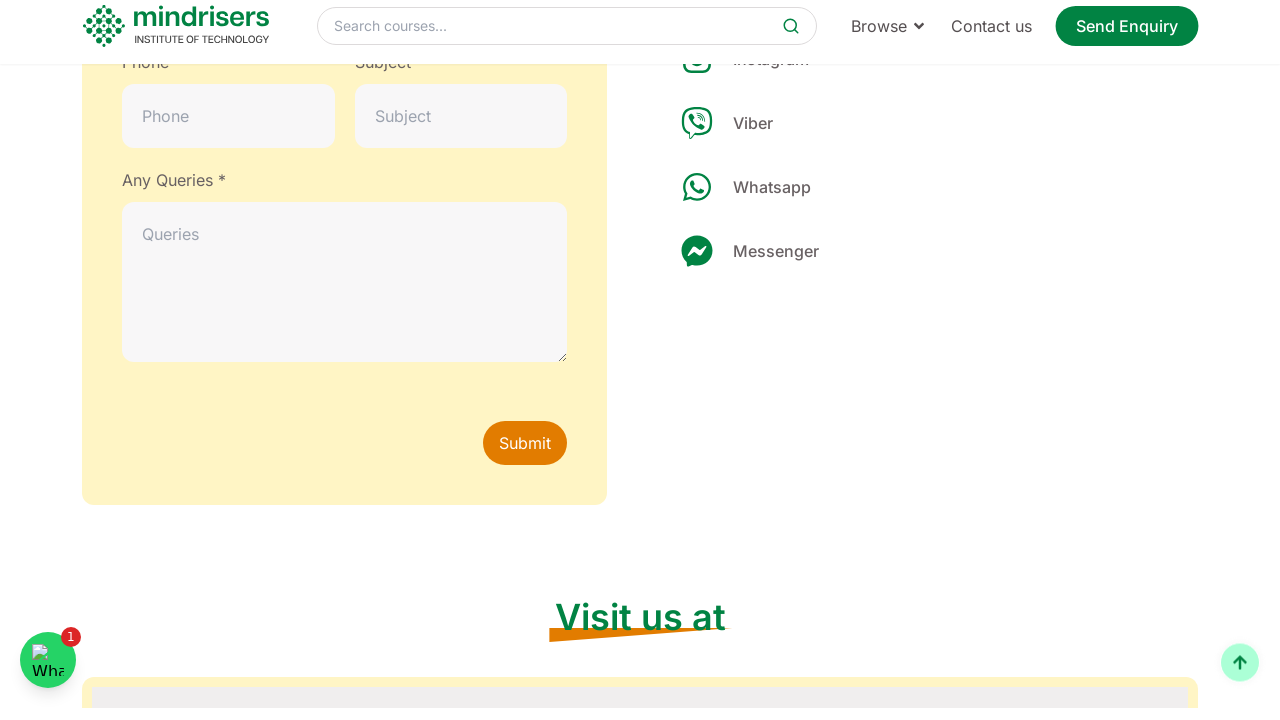

Filled email field with 'ramesh@gmail.com' on xpath=//input[@placeholder='Email']
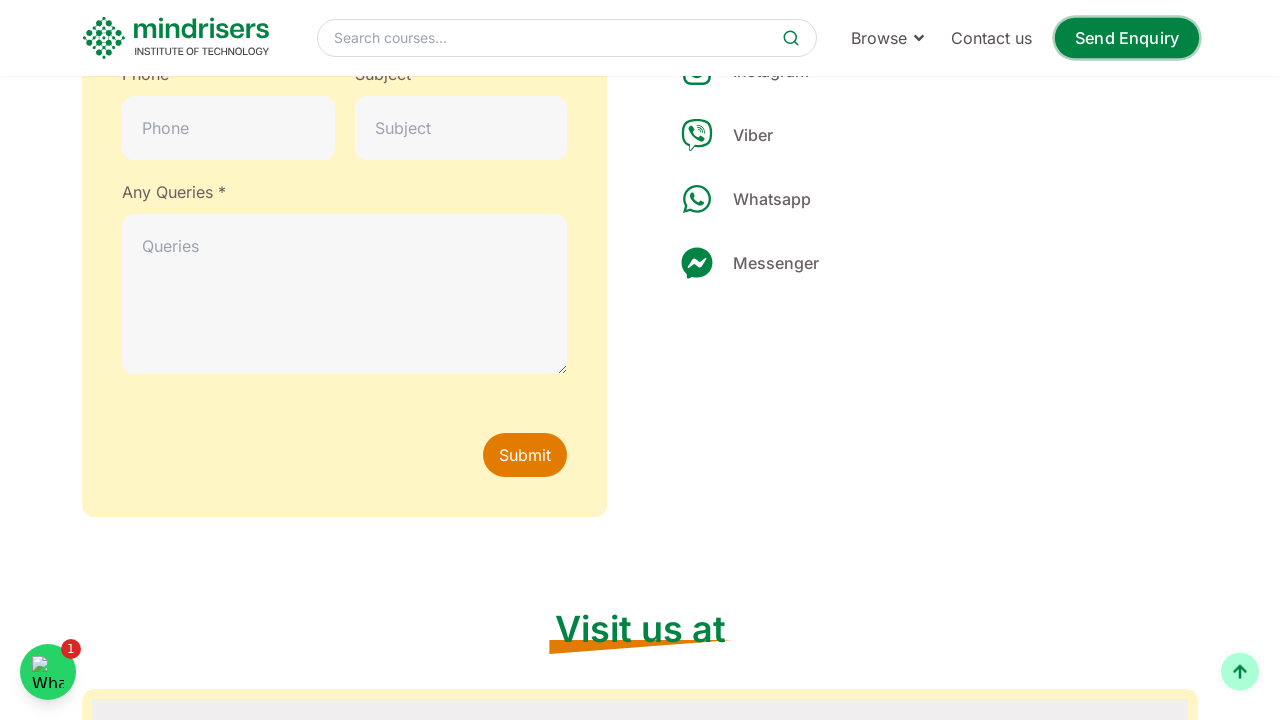

Cleared phone field on xpath=//input[@placeholder='Phone']
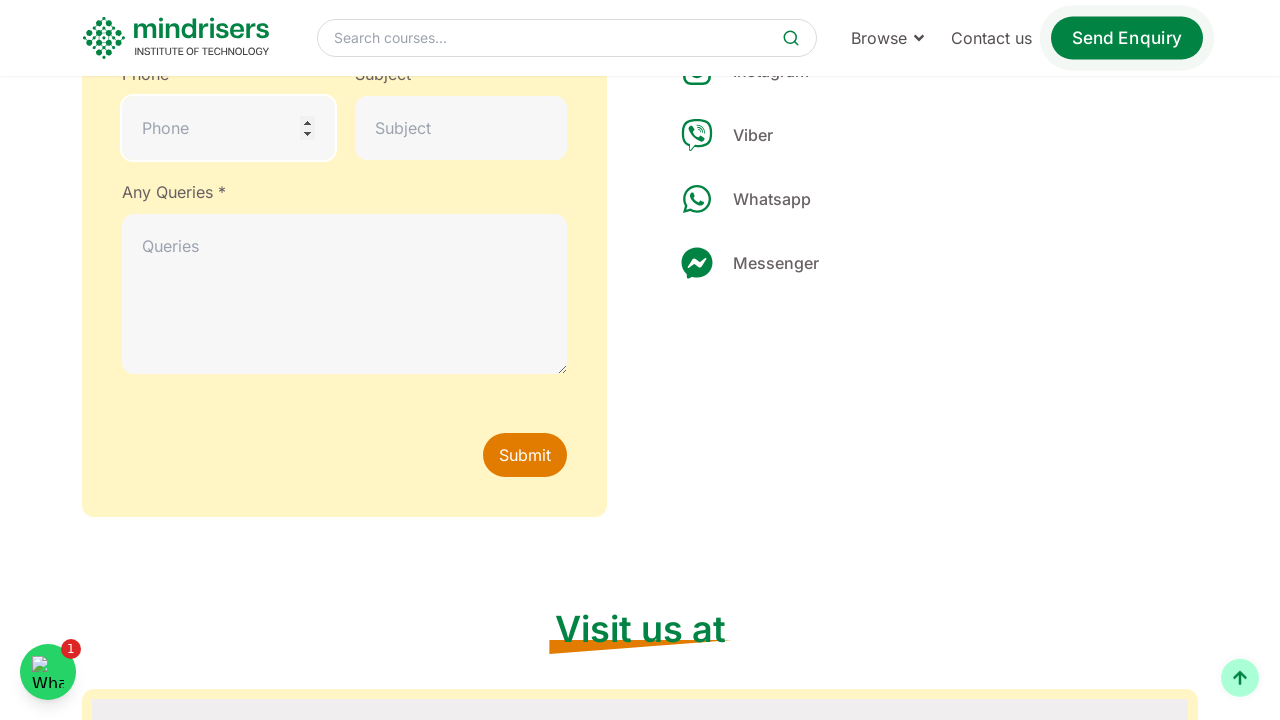

Filled phone field with '9810285532' on xpath=//input[@placeholder='Phone']
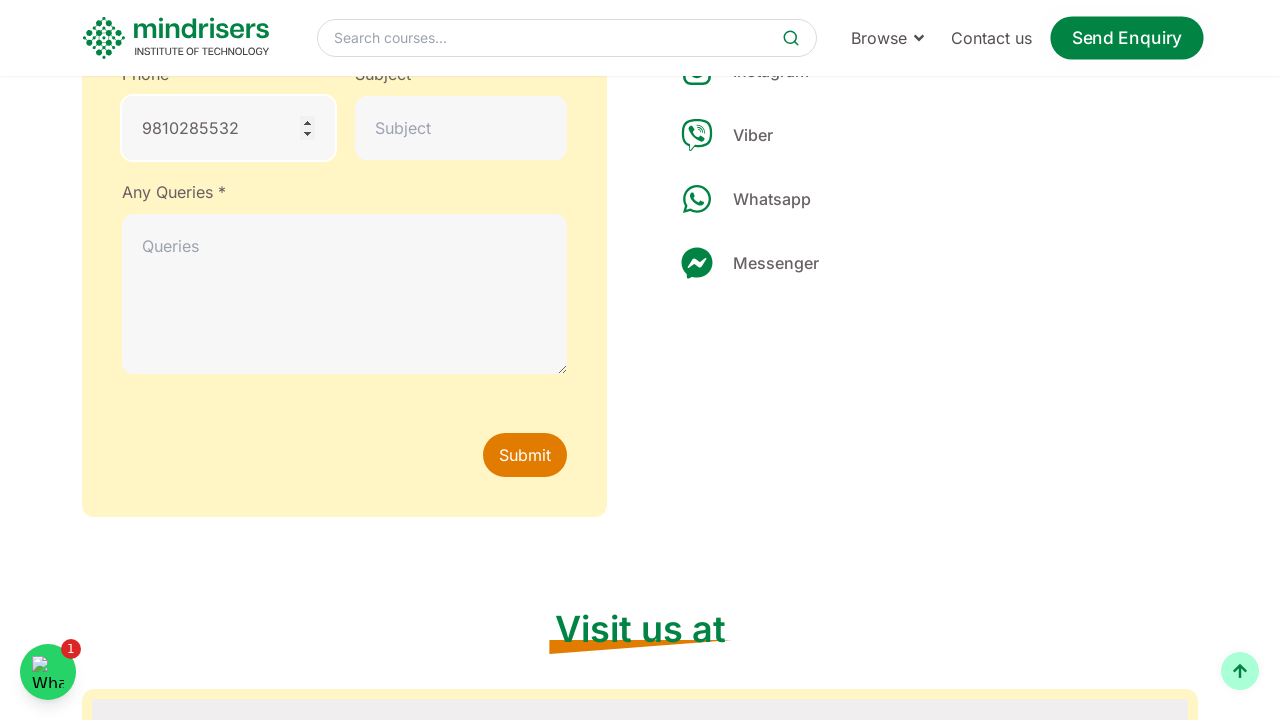

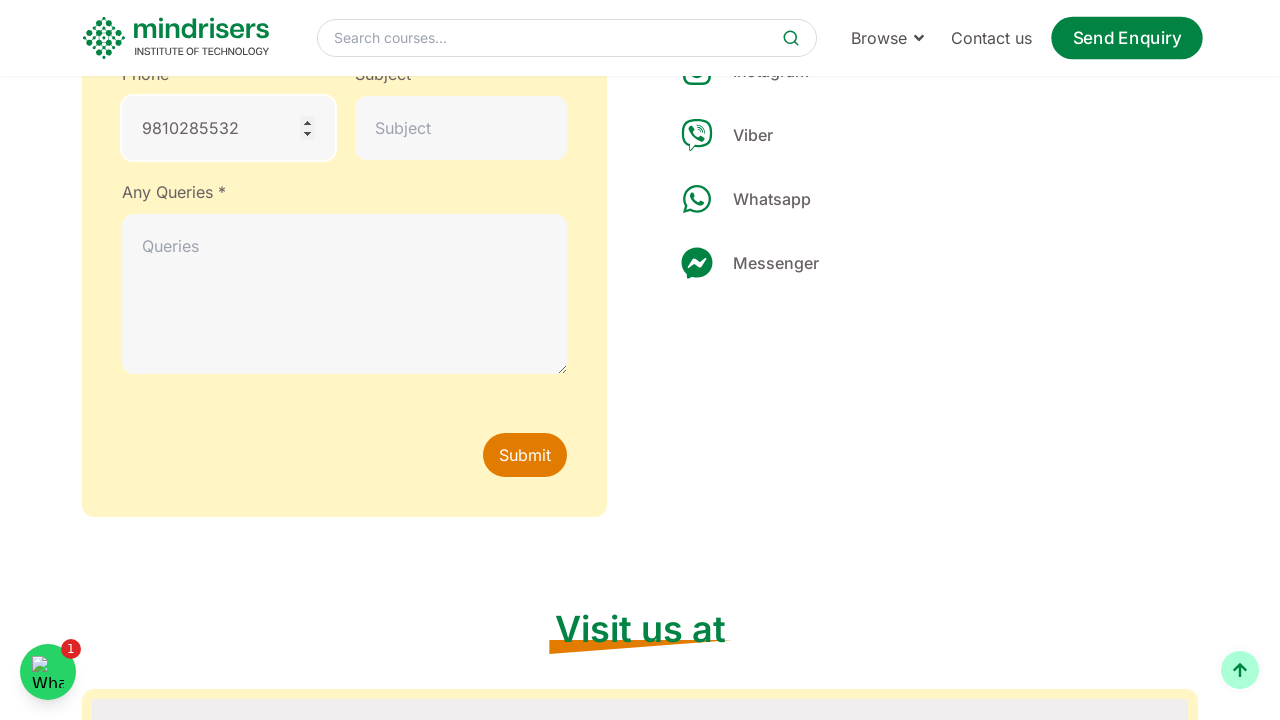